Navigates to the Python 2.7.12 downloads page and clicks on the Windows x86-64 MSI installer download link

Starting URL: https://www.python.org/downloads/release/python-2712/

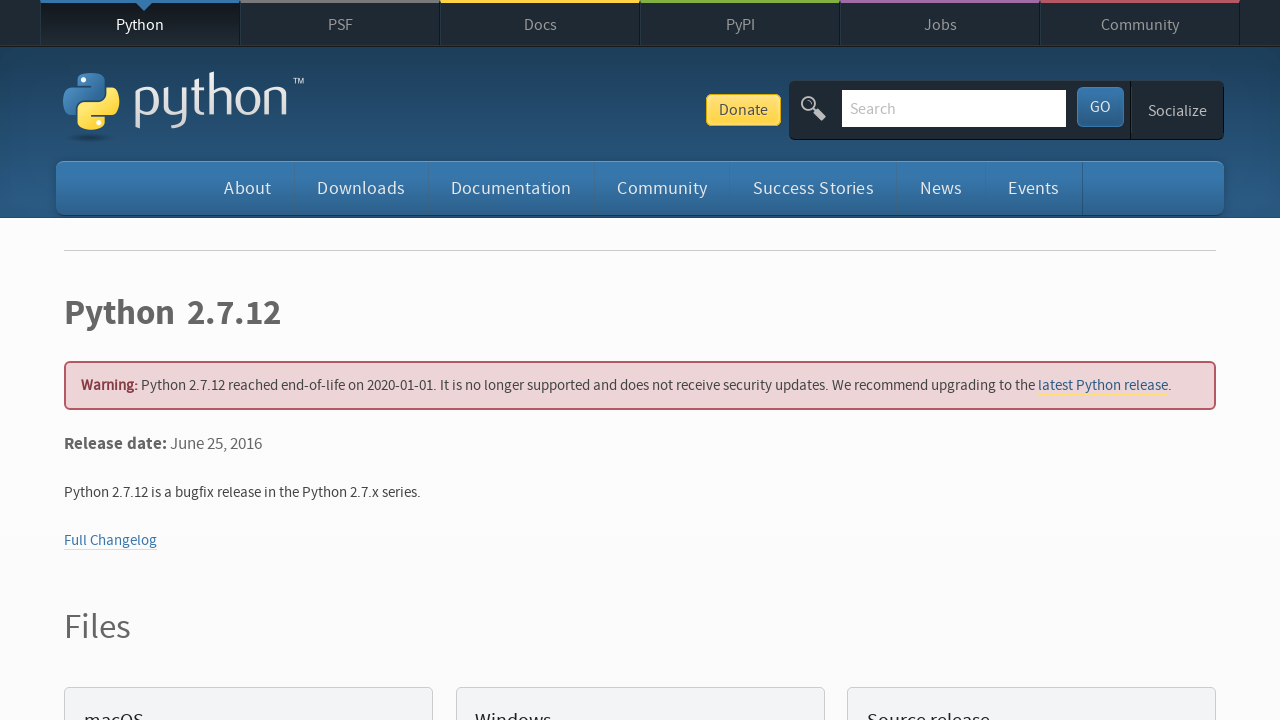

Waited for Windows x86-64 MSI installer download link to be available
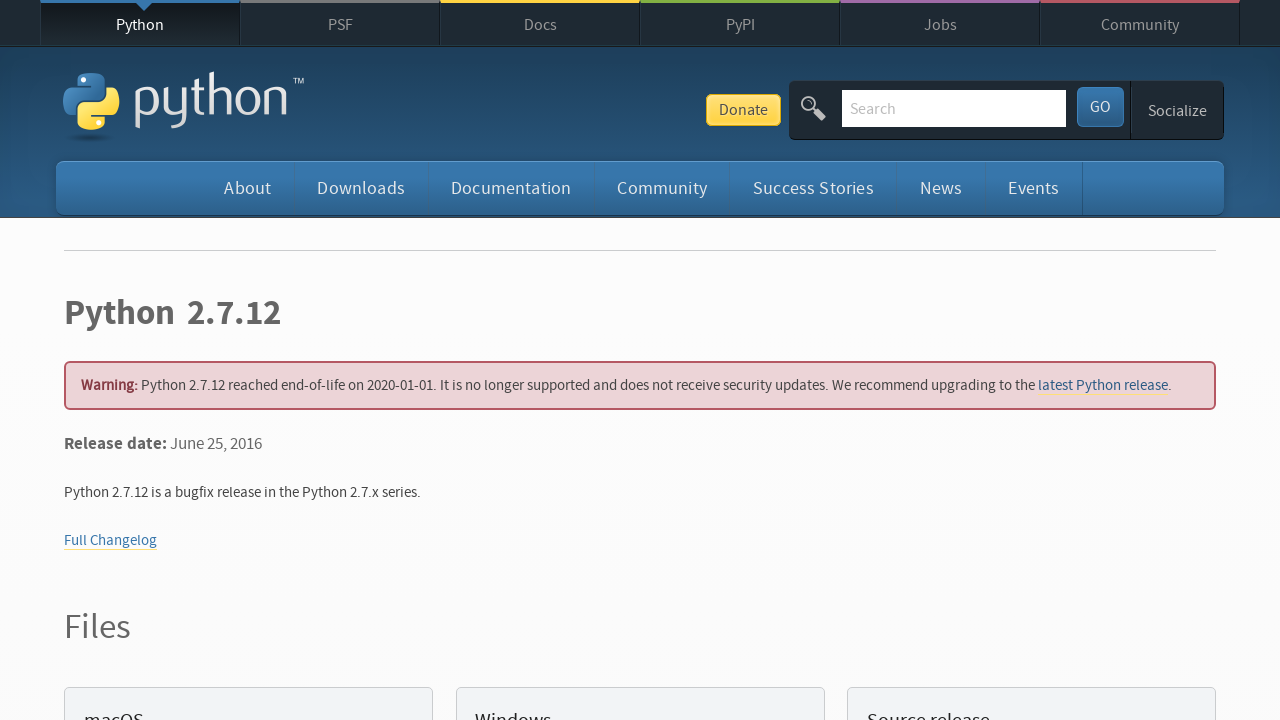

Clicked on Windows x86-64 MSI installer download link at (162, 360) on a:has-text('Windows x86-64 MSI installer')
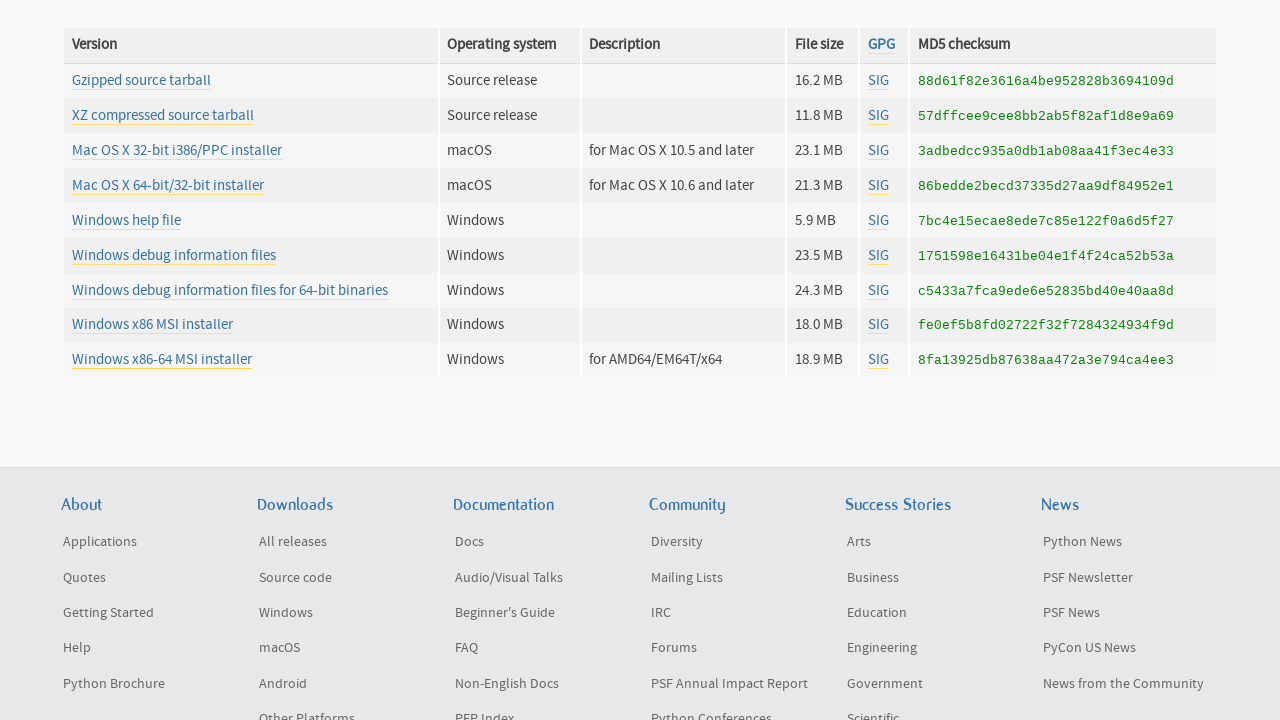

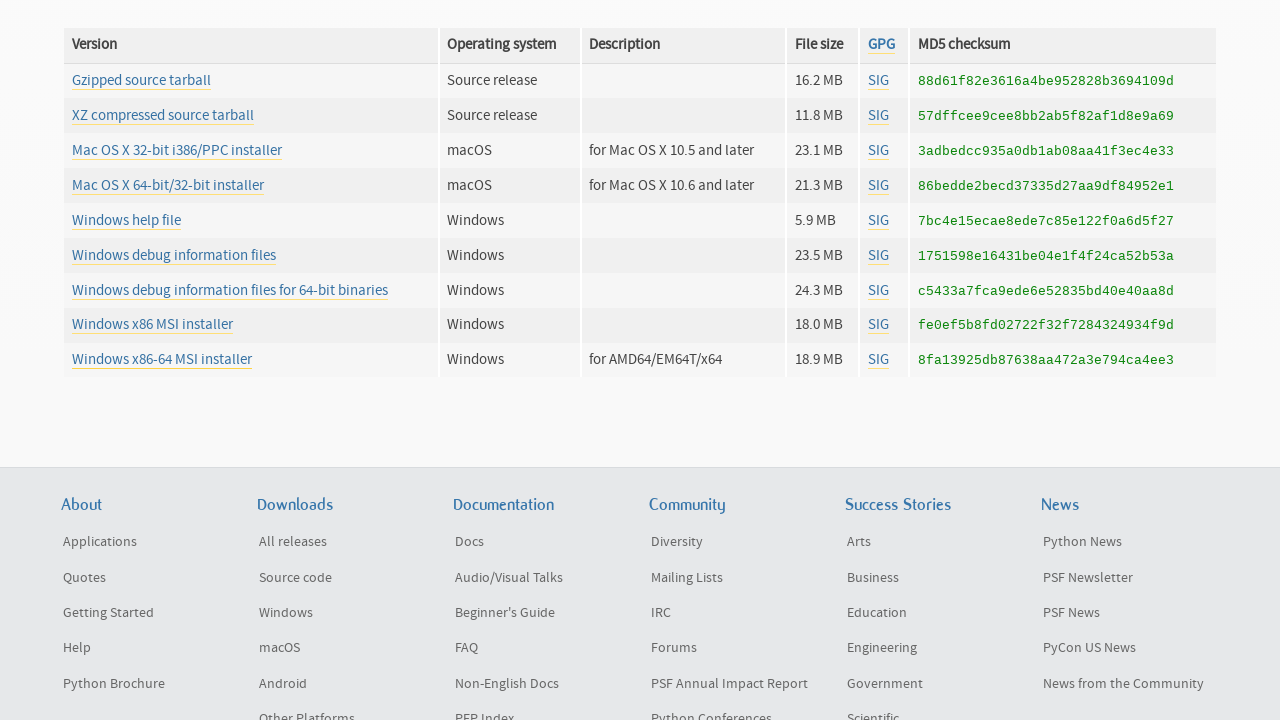